Simple test that navigates to the Delta Dental homepage

Starting URL: https://www.deltadental.com/

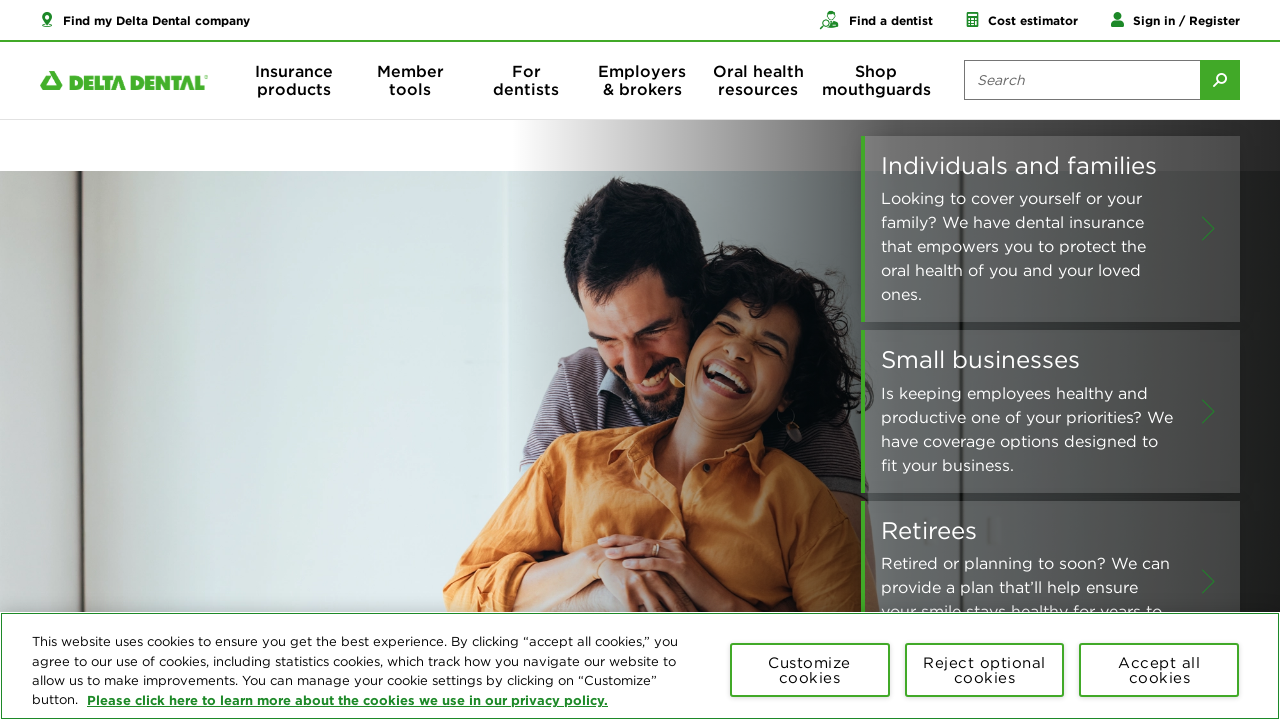

Navigated to Delta Dental homepage
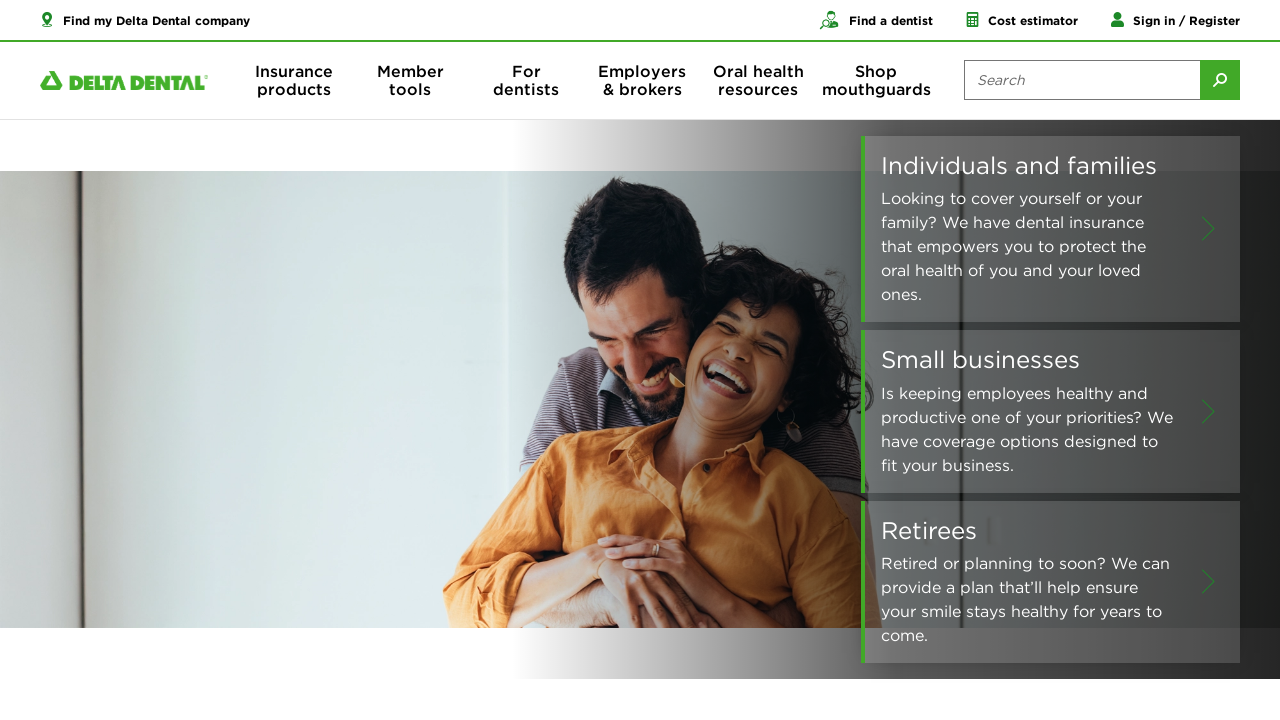

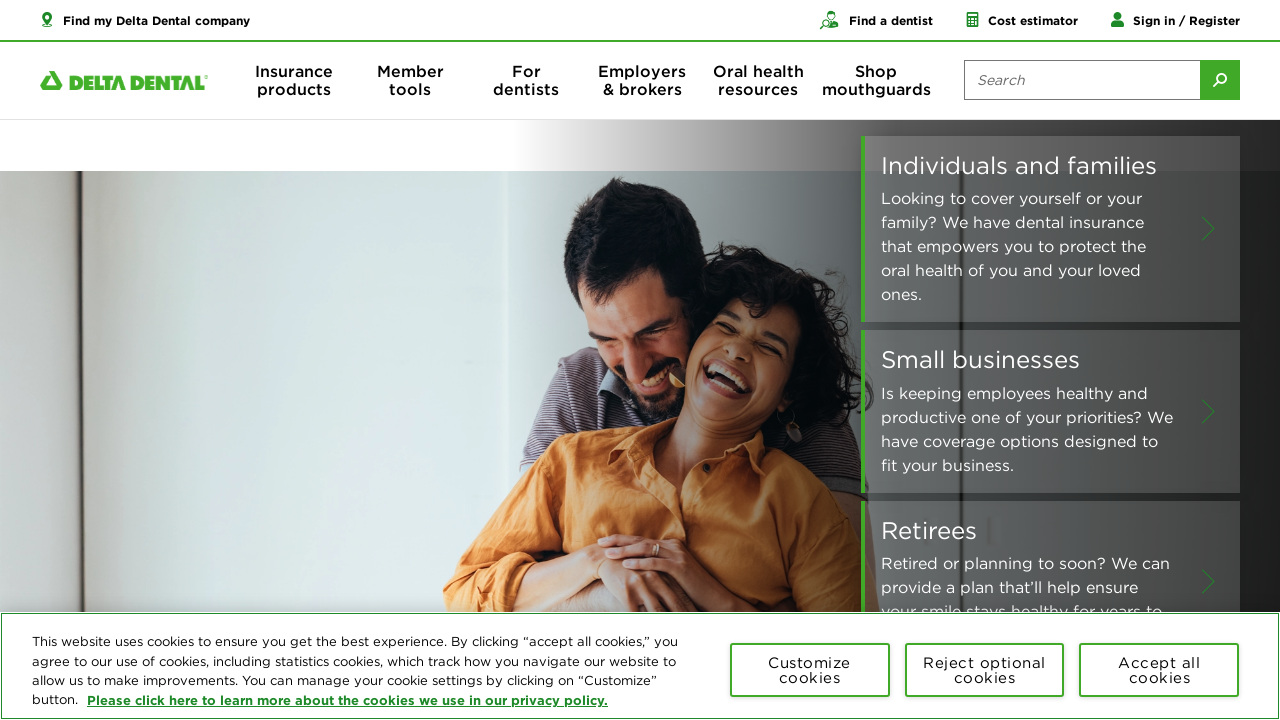